Tests an AJAX form by filling in a text input, selecting a radio button option, submitting the form, and waiting for the async result to be displayed

Starting URL: https://www.selenium.dev/selenium/web/ajaxy_page.html

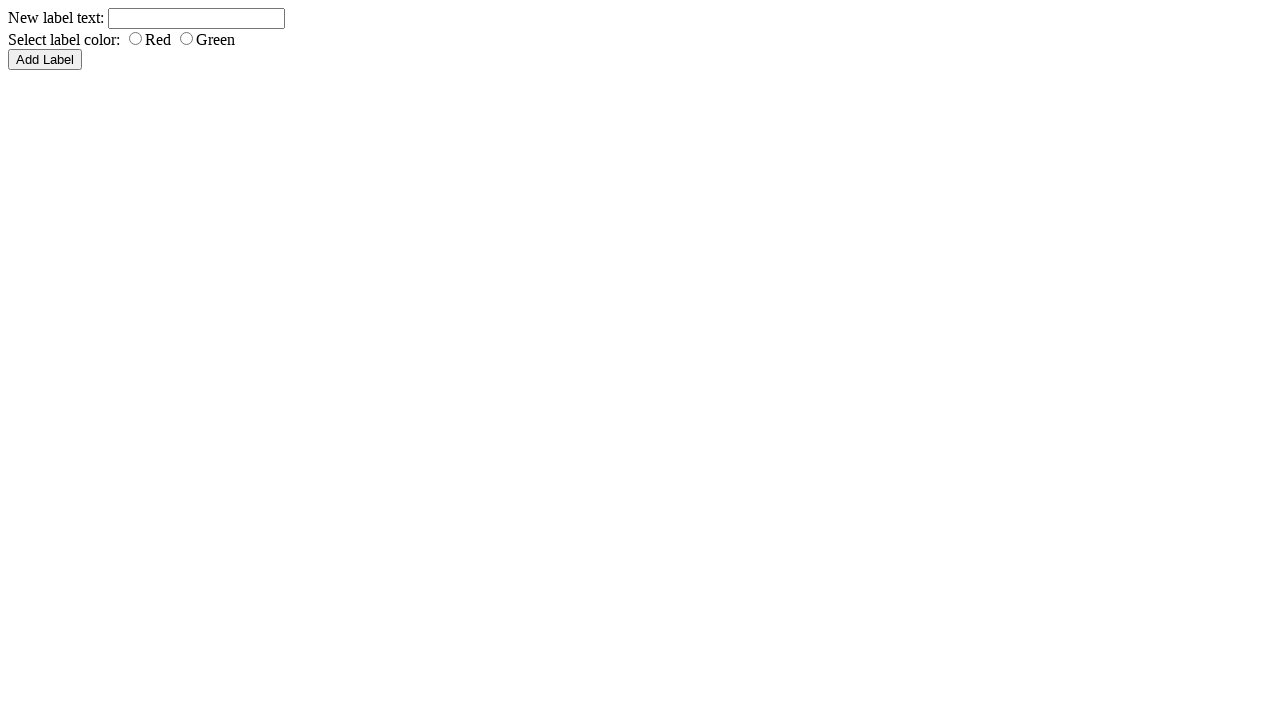

Clicked text input field 'typer' at (196, 18) on input[name='typer']
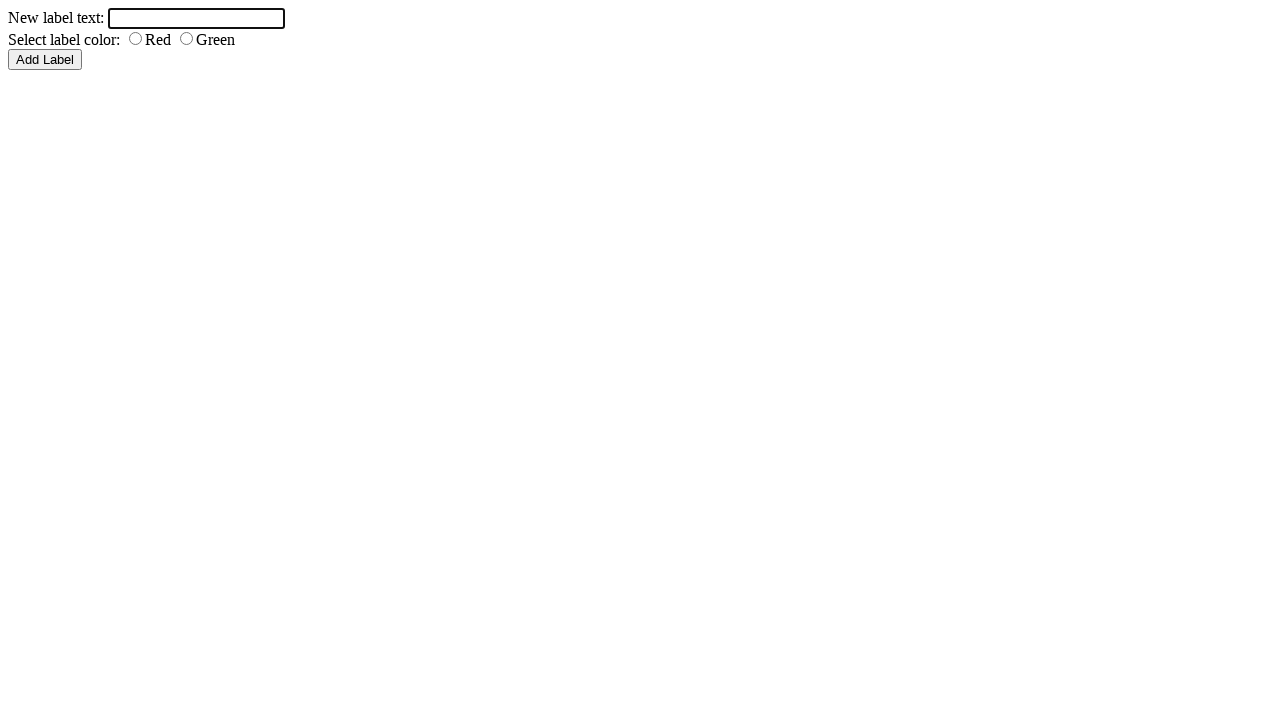

Filled text input with 'Green label' on input[name='typer']
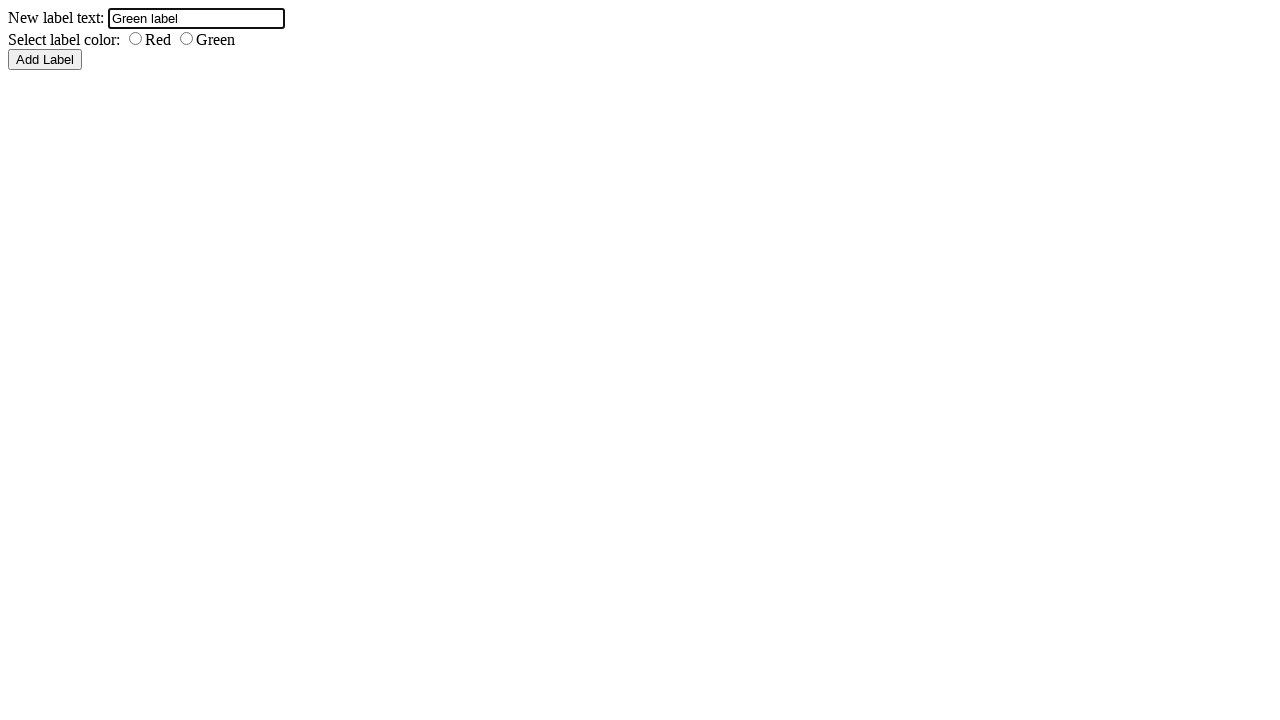

Selected green radio button at (186, 38) on #green
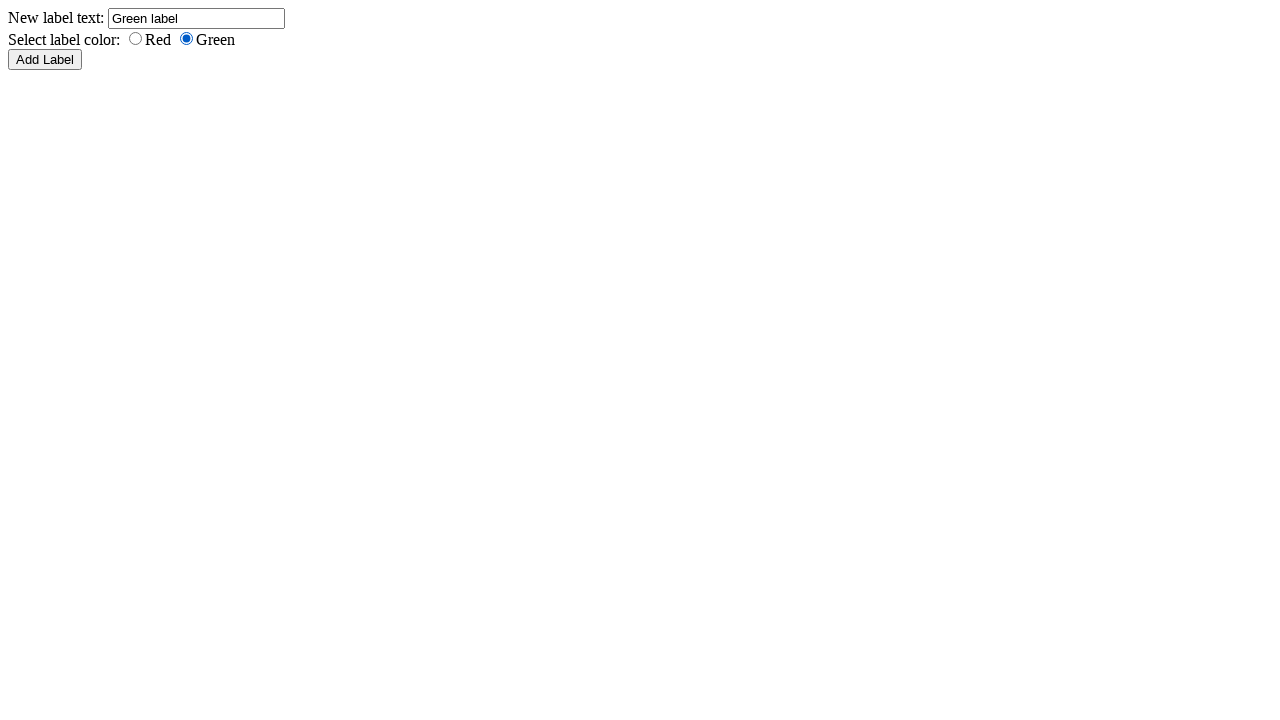

Clicked submit button at (45, 60) on input[name='submit']
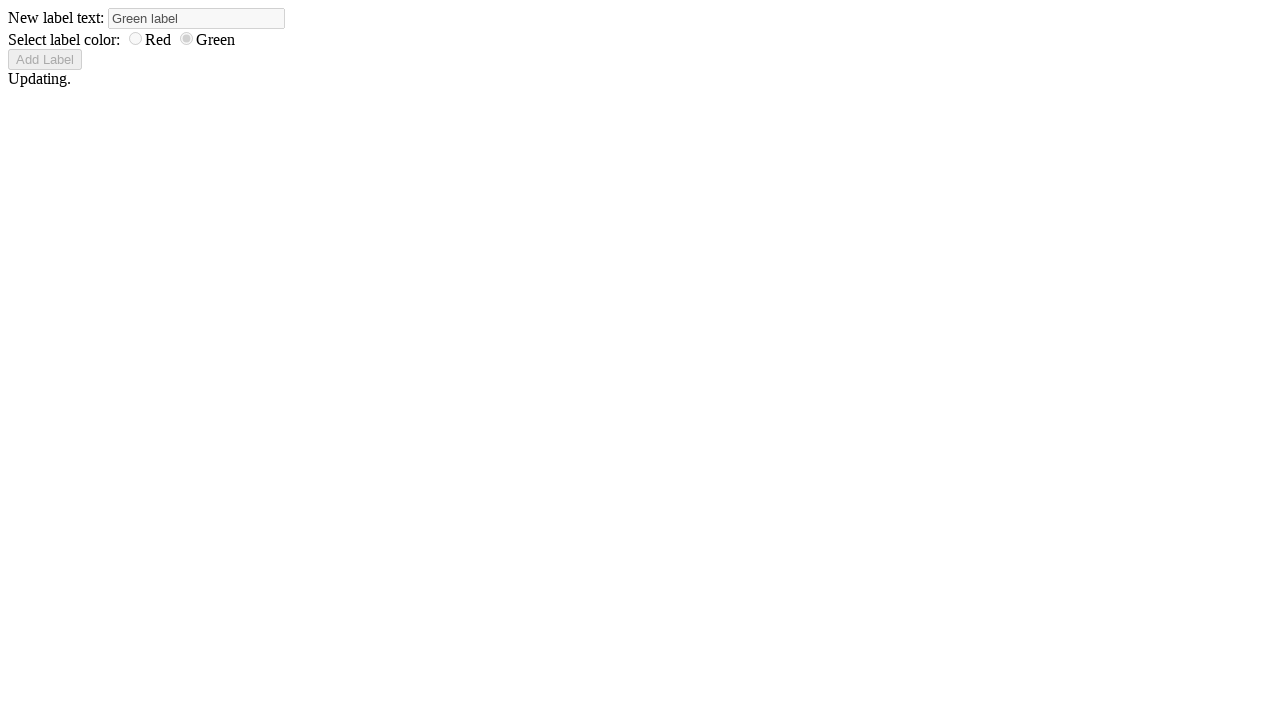

Async result label displayed
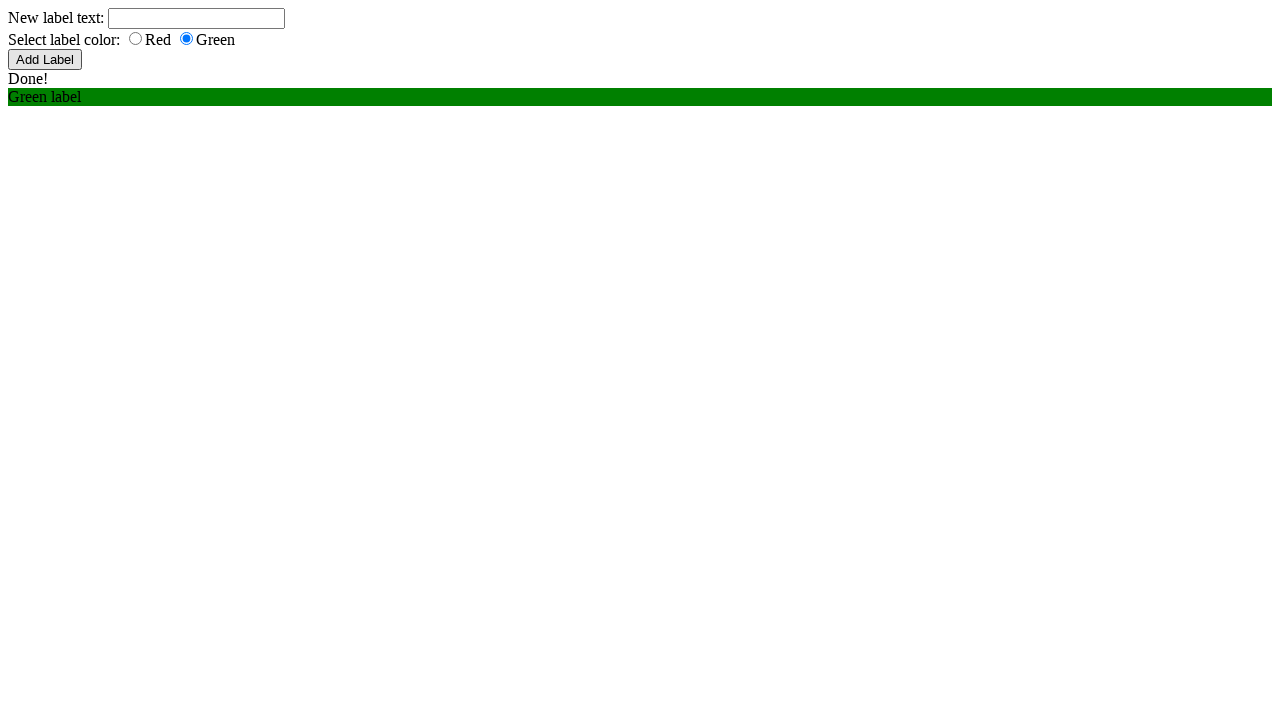

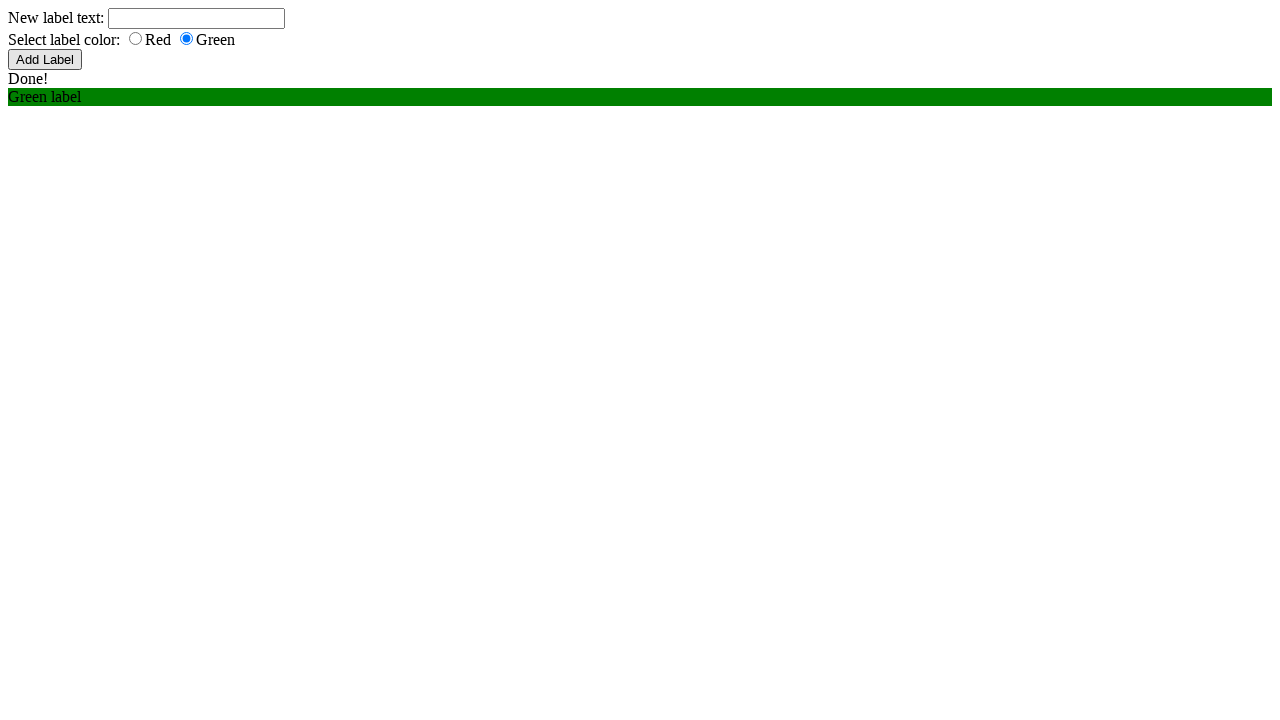